Tests sorting functionality on a vegetable/fruit offers page by clicking the column header to sort, verifying the list is sorted alphabetically, then navigating through pagination to find the price of a specific item (Rice).

Starting URL: https://rahulshettyacademy.com/seleniumPractise/#/offers

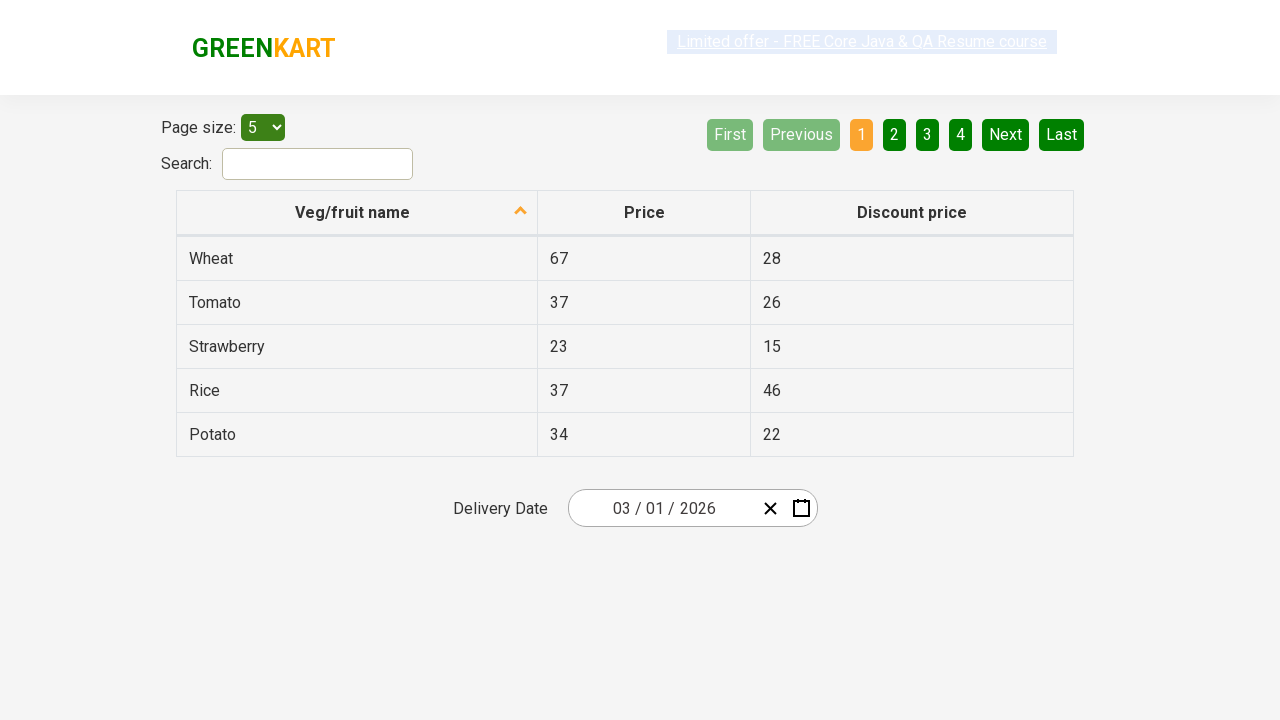

Clicked Veg/fruit name column header to sort at (357, 213) on xpath=//th[contains(@aria-label, 'Veg/fruit name')]
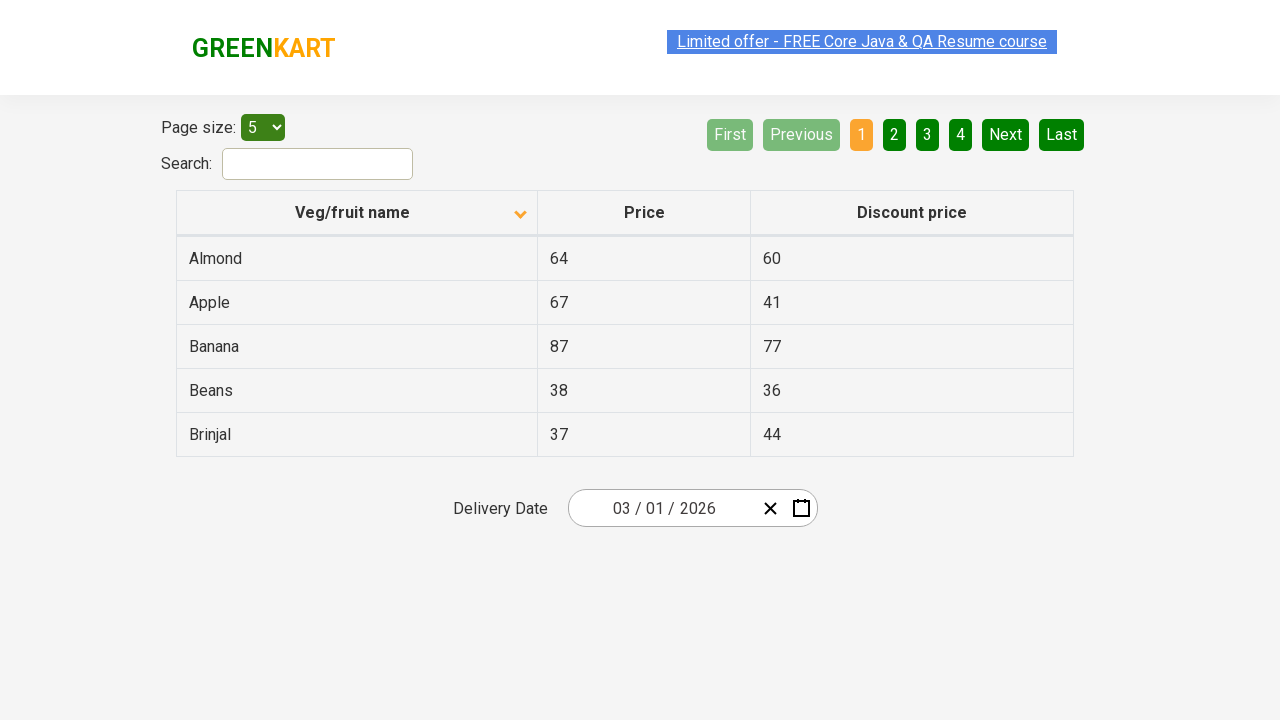

Table rows loaded and visible
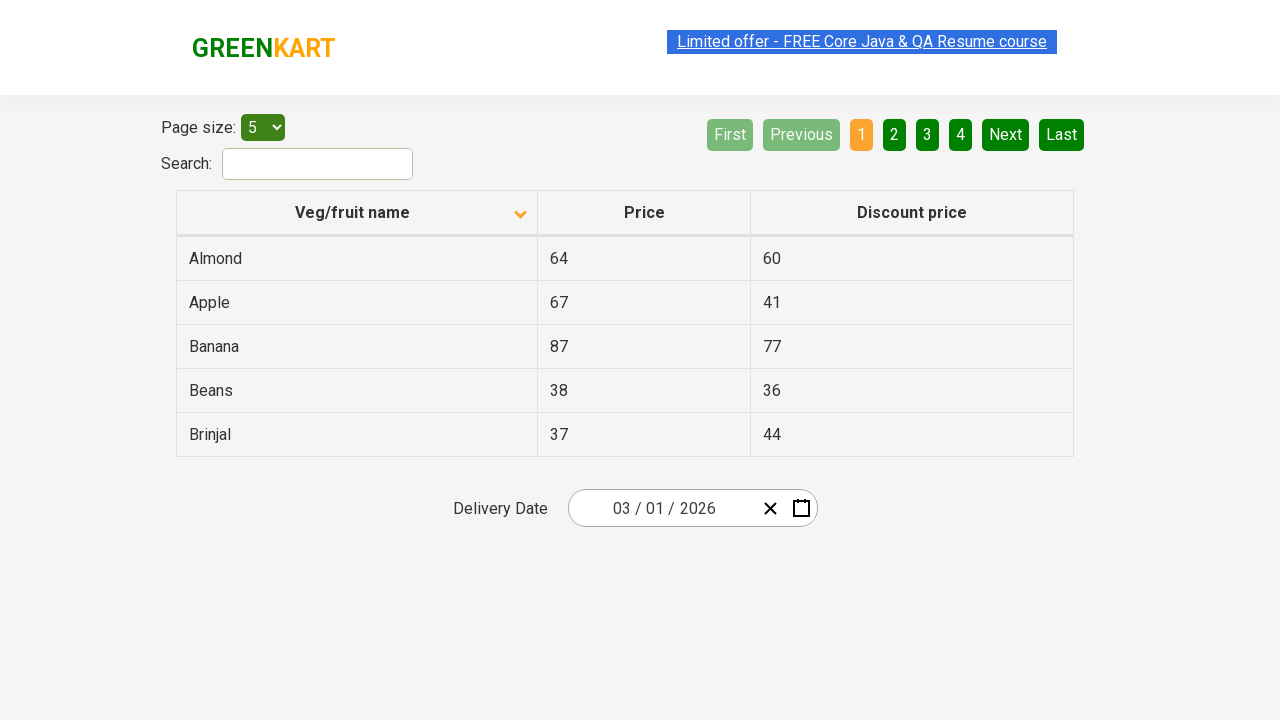

Retrieved all vegetable/fruit item names from table
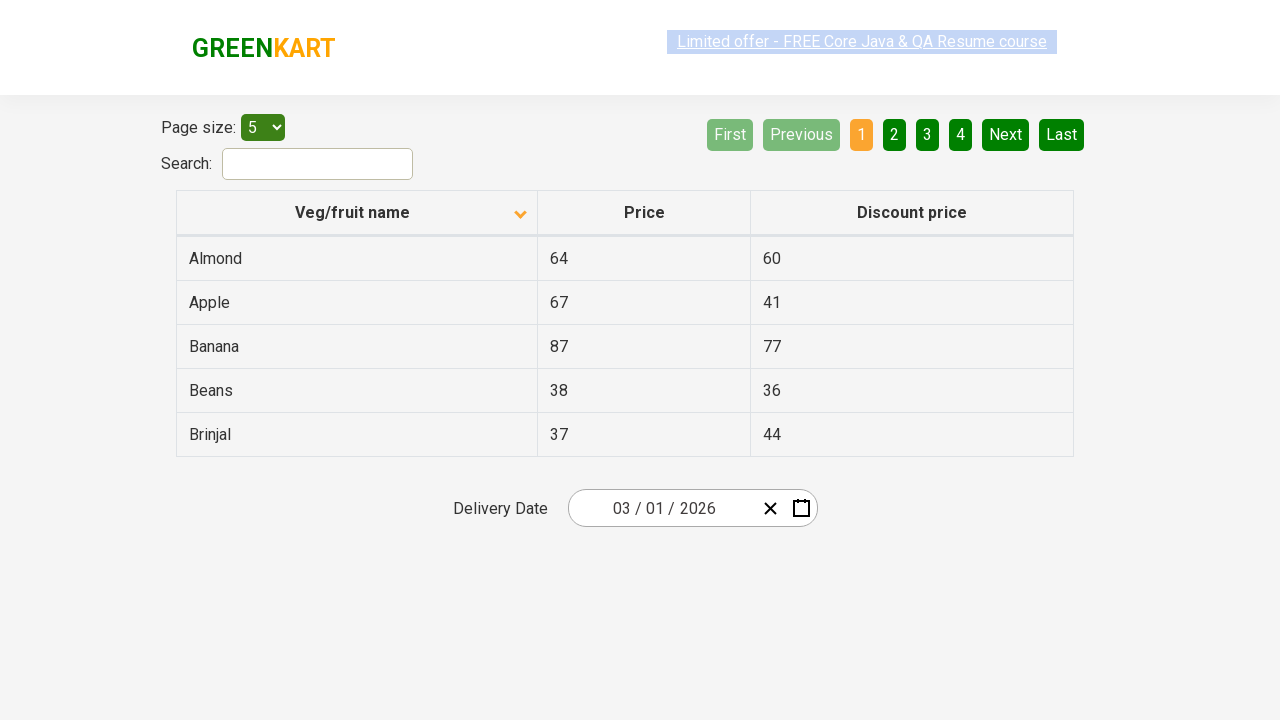

Verified items are sorted alphabetically
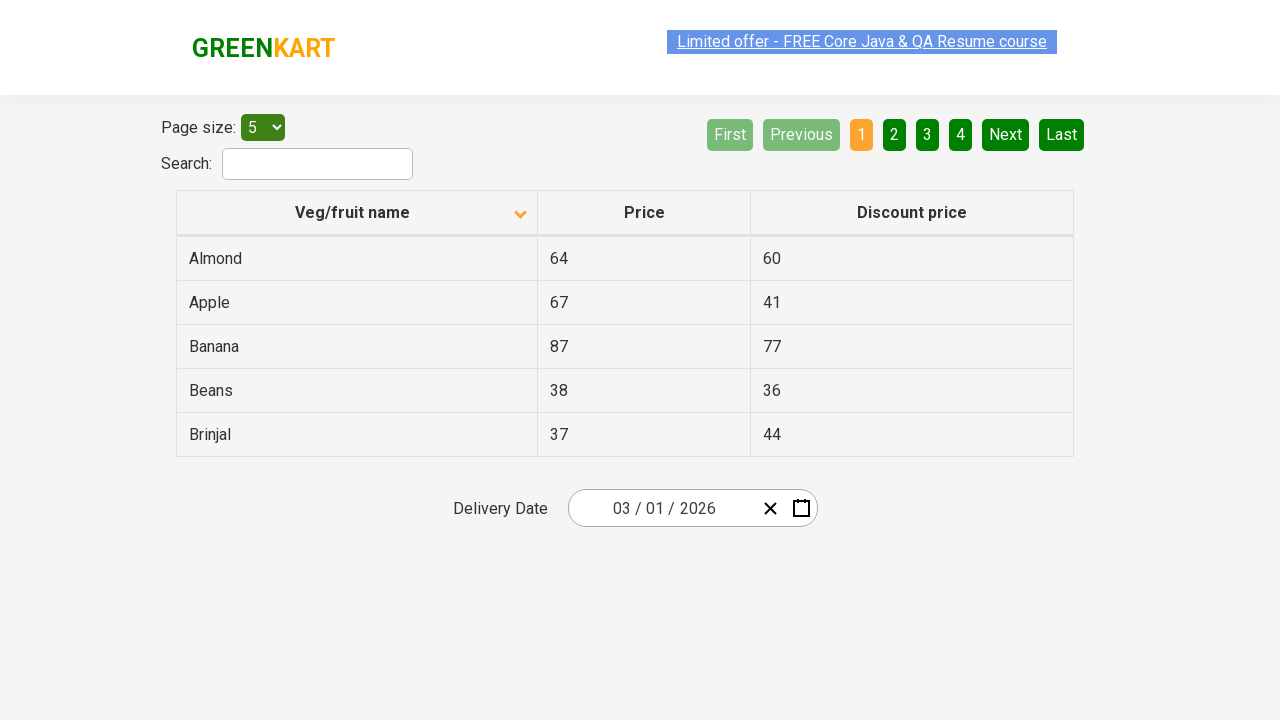

Retrieved item names from current page
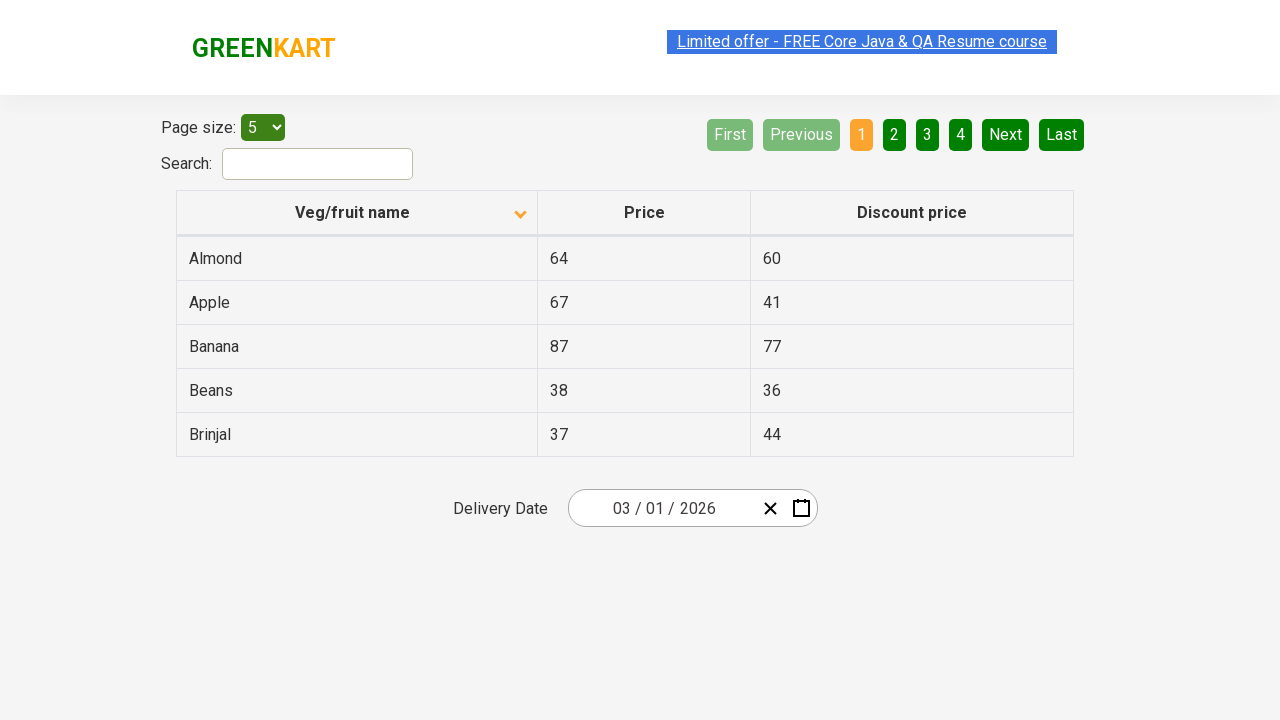

Clicked Next button to navigate to next pagination page at (1006, 134) on [aria-label='Next']
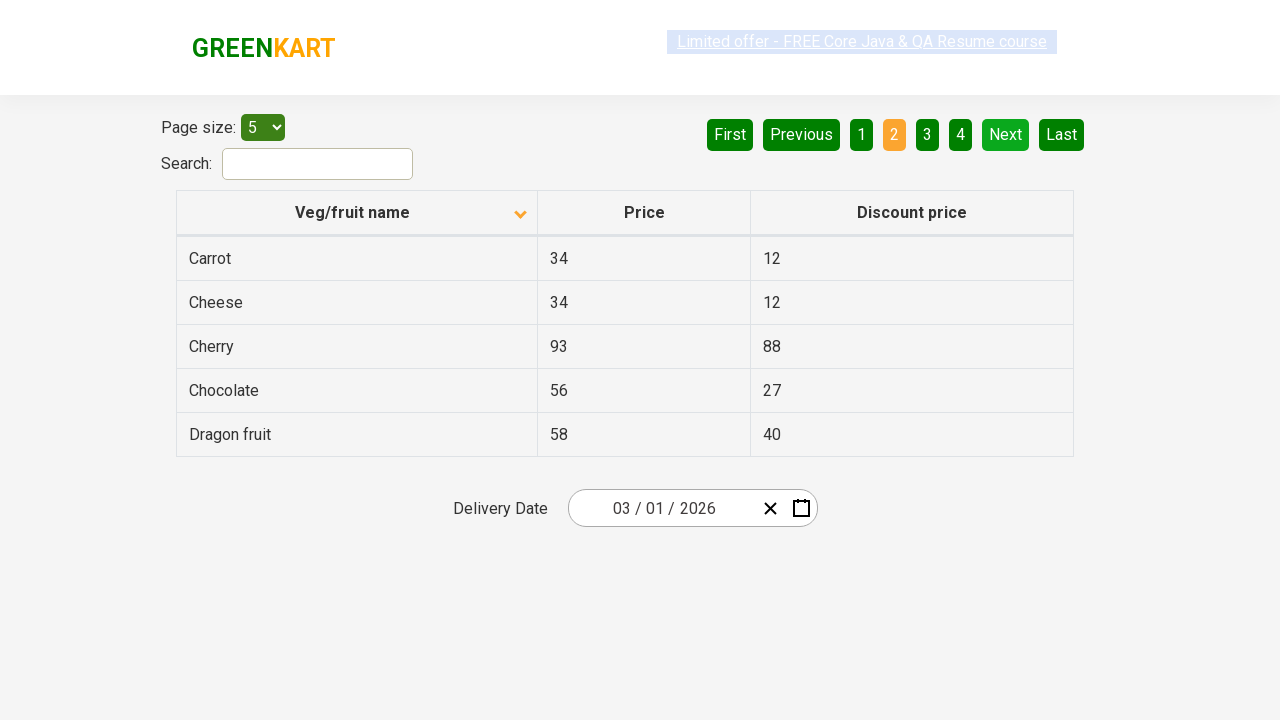

Waited for page to update after pagination
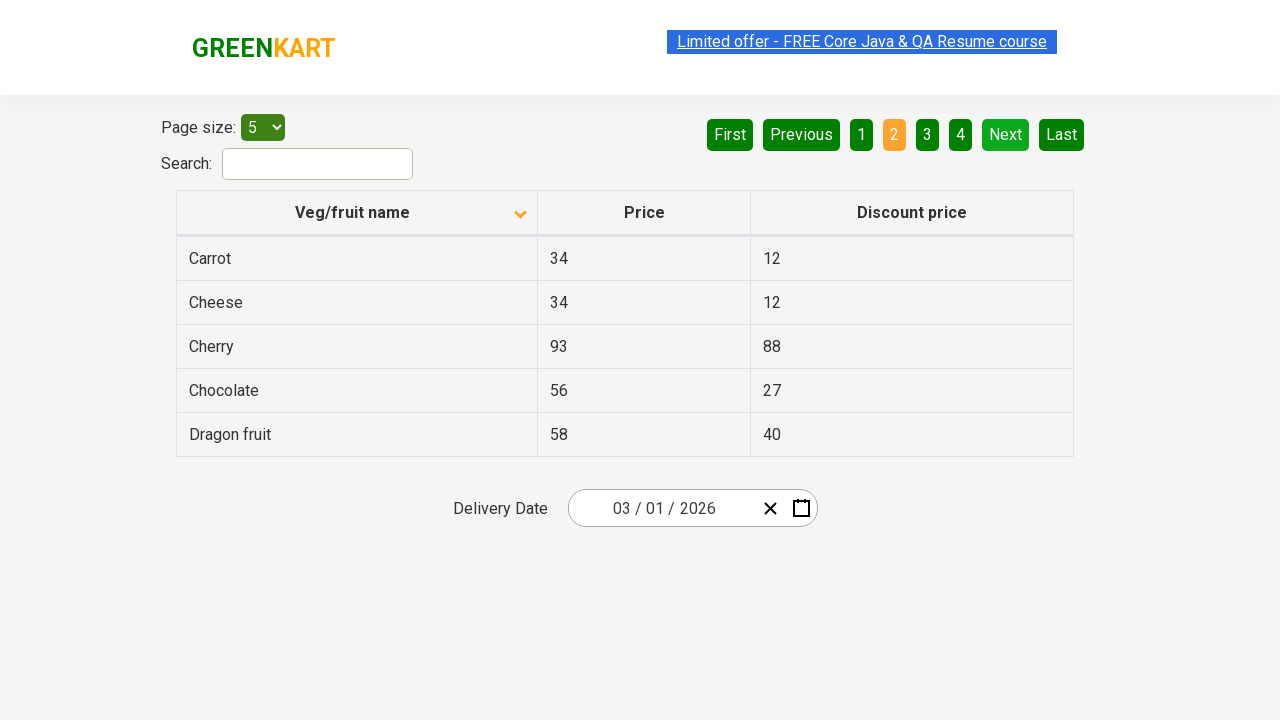

Retrieved item names from current page
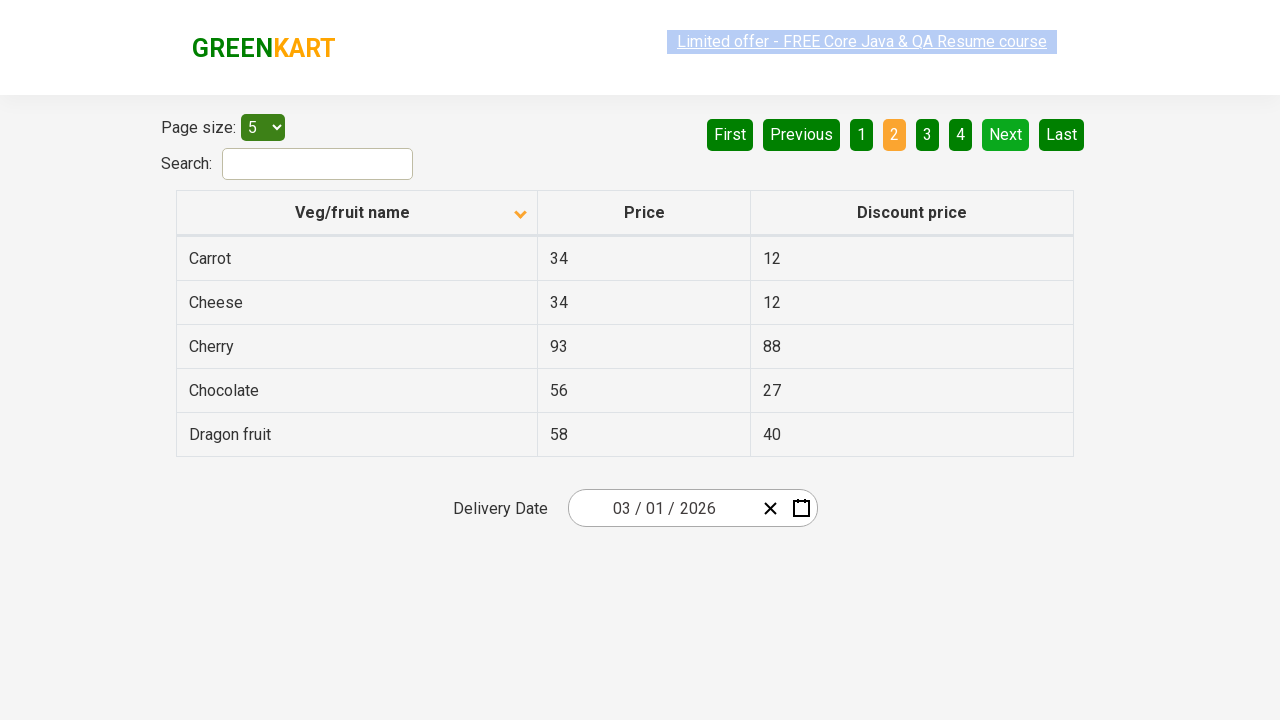

Clicked Next button to navigate to next pagination page at (1006, 134) on [aria-label='Next']
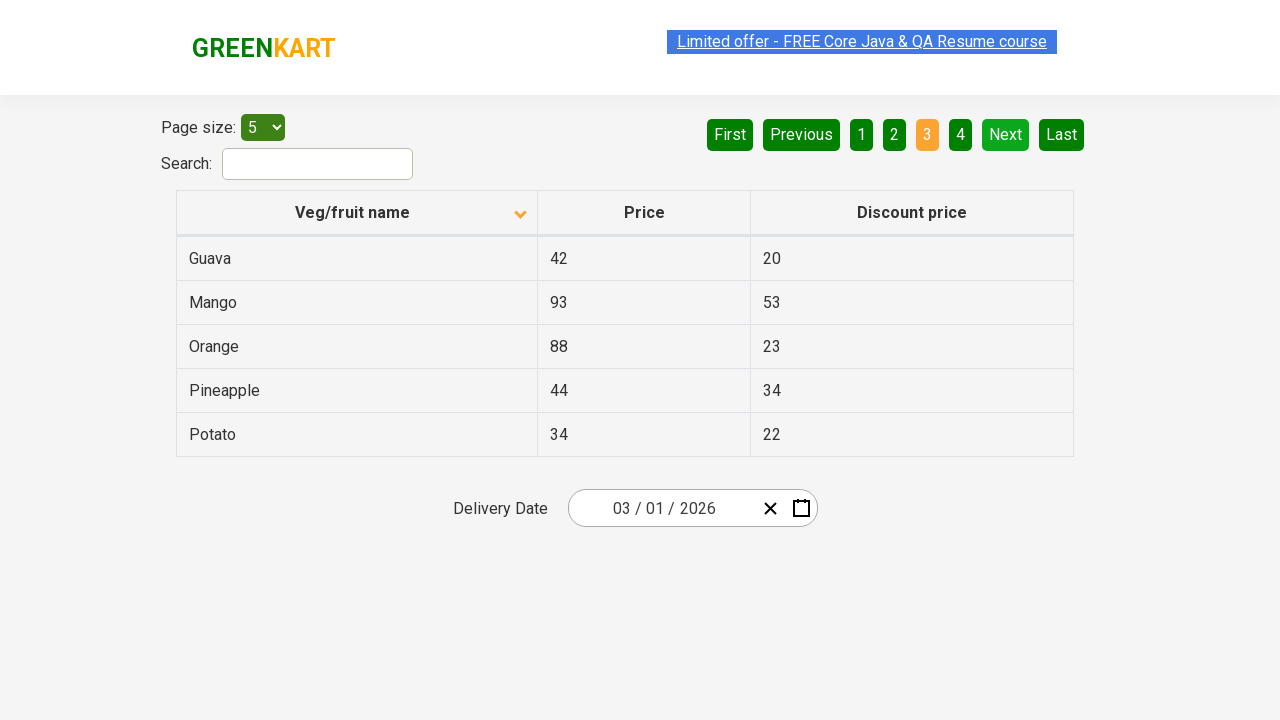

Waited for page to update after pagination
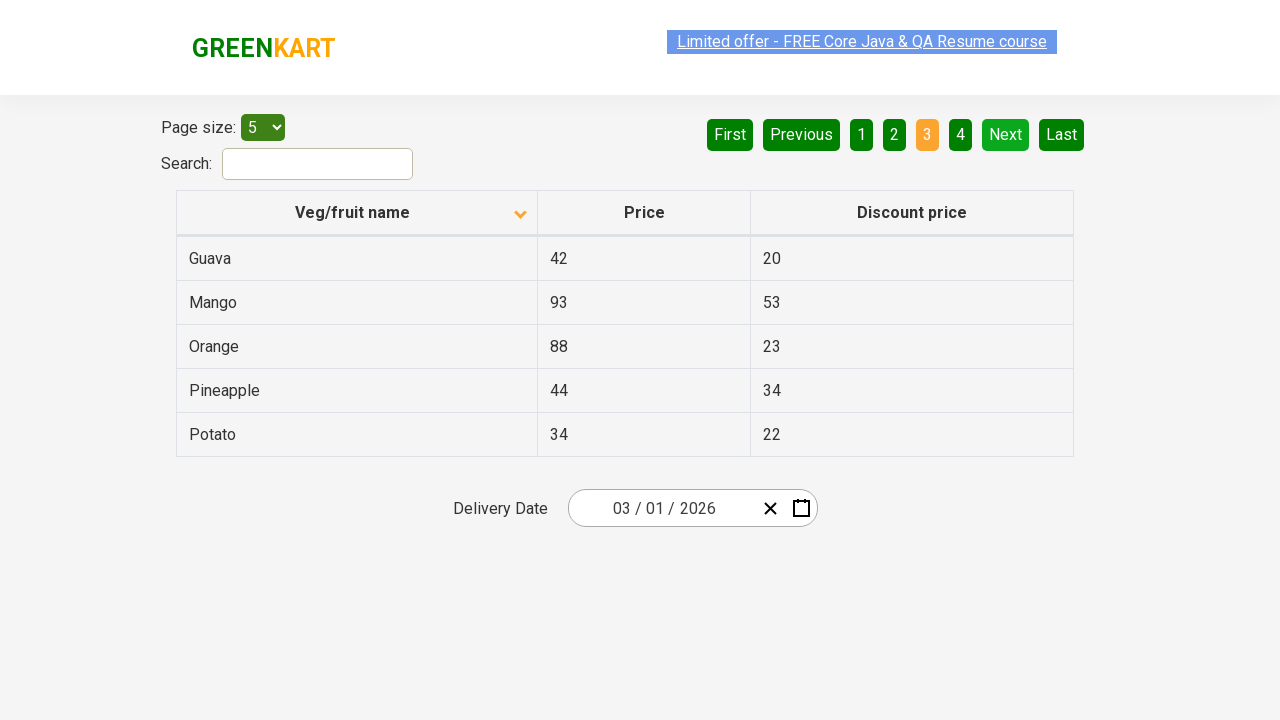

Retrieved item names from current page
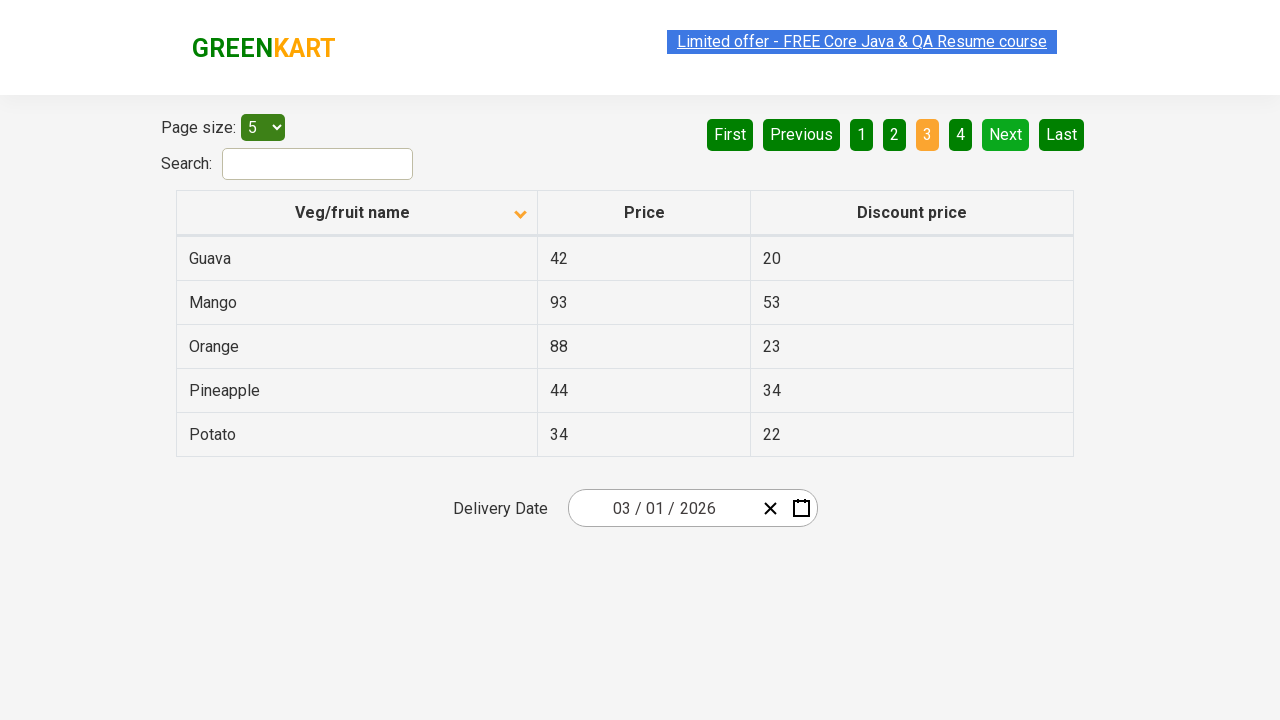

Clicked Next button to navigate to next pagination page at (1006, 134) on [aria-label='Next']
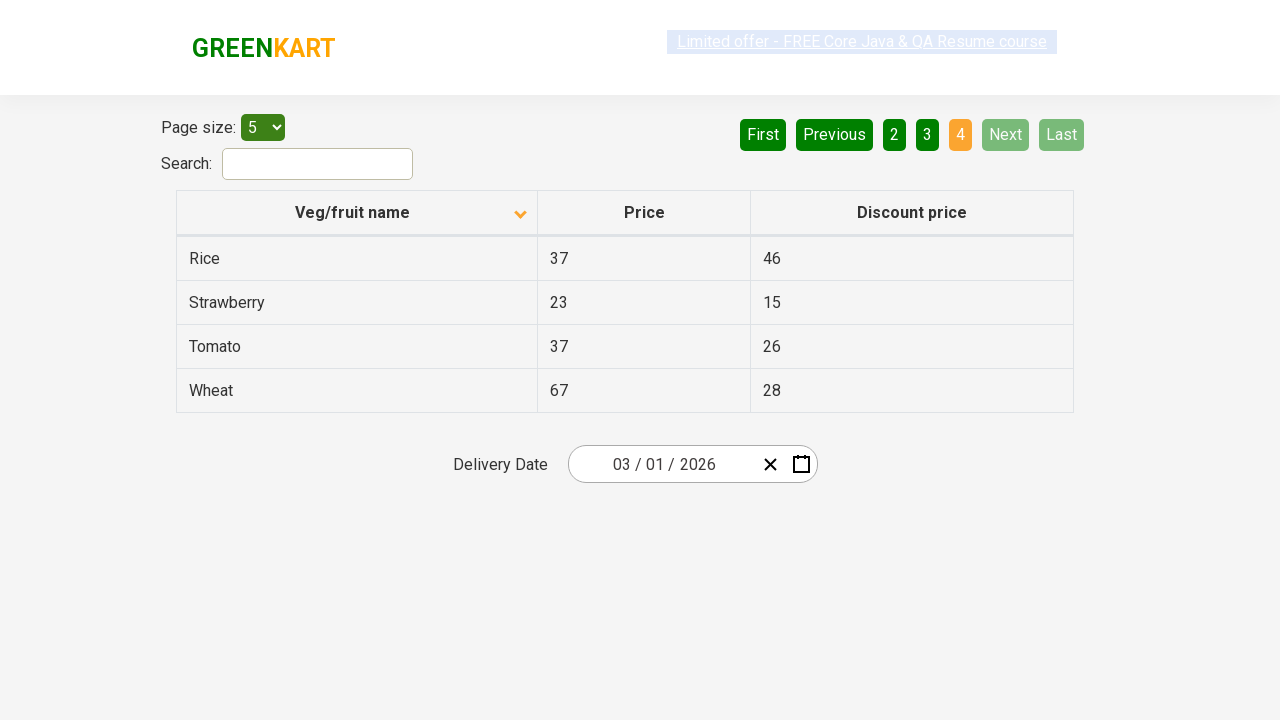

Waited for page to update after pagination
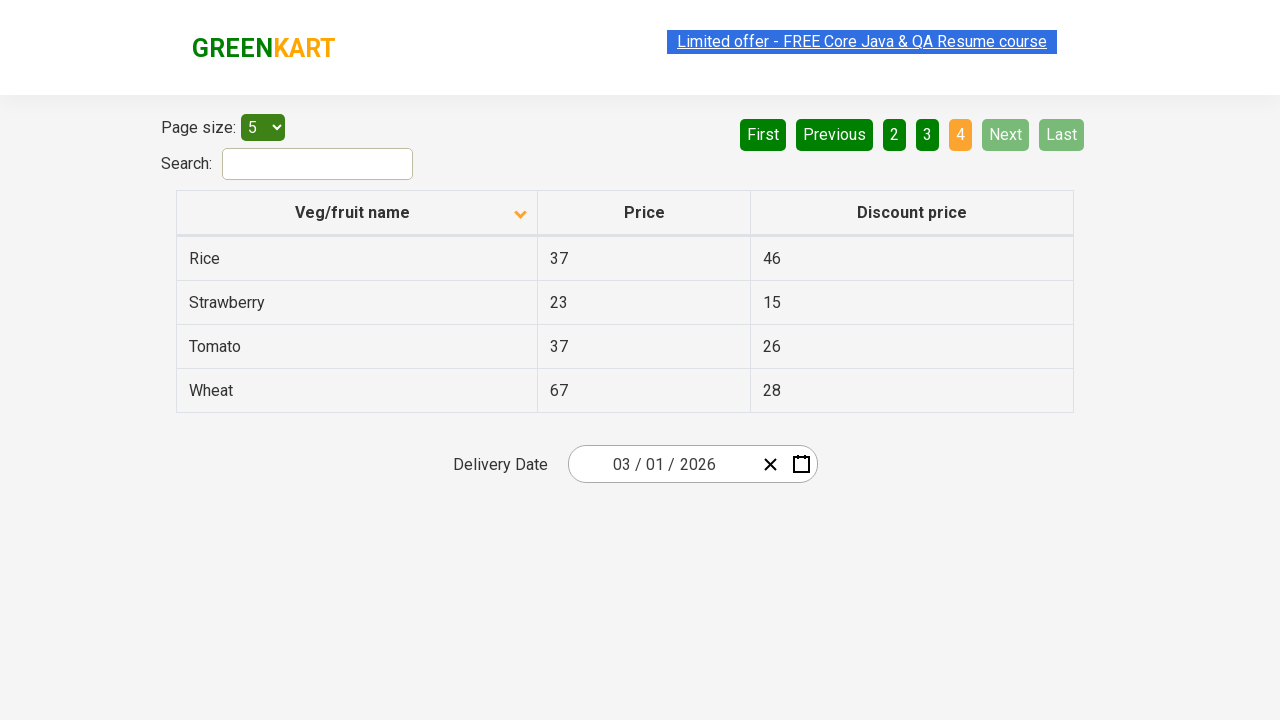

Retrieved item names from current page
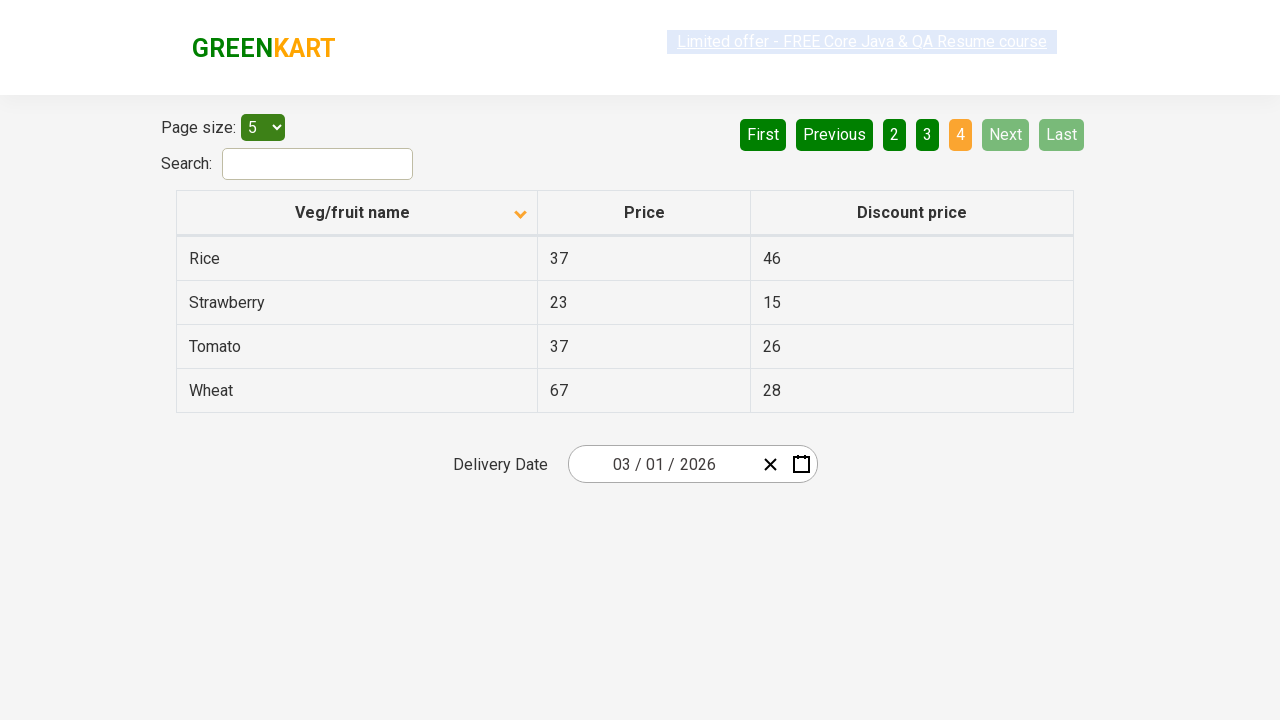

Found Rice item(s): ['Rice']
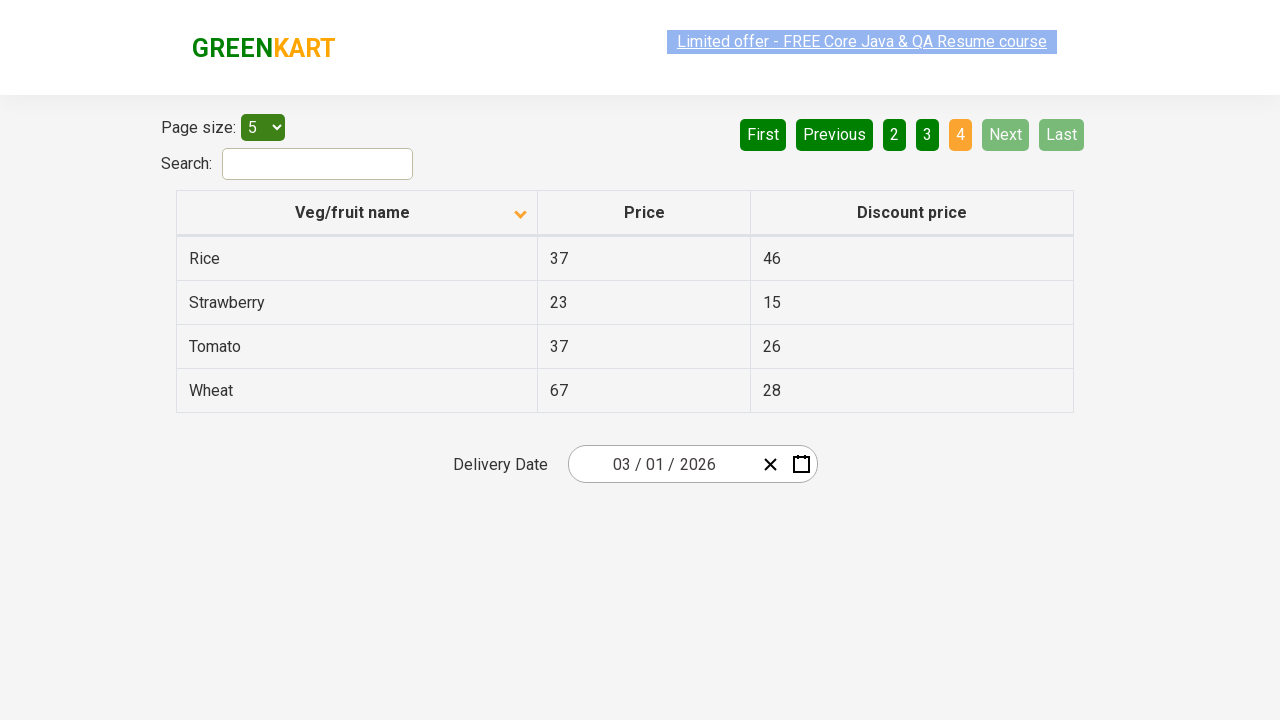

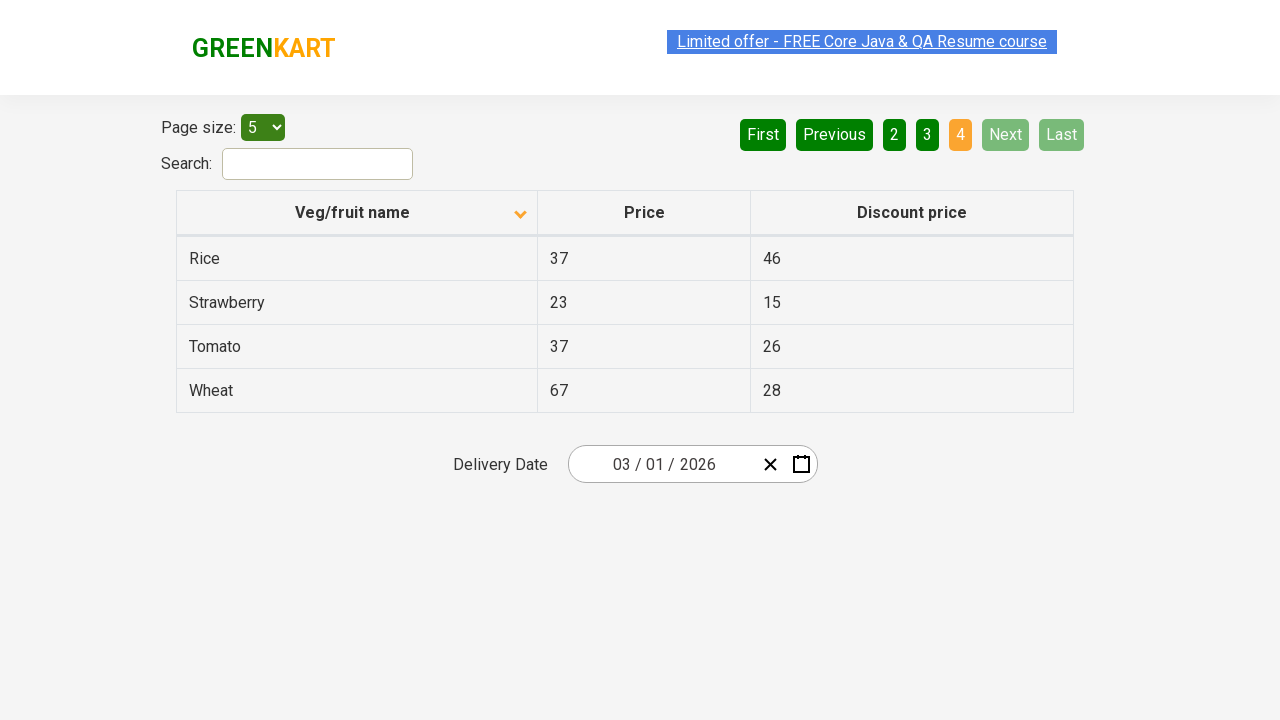